Tests double-click functionality on a demo page by locating a button element and clicking it twice to simulate a double-click action.

Starting URL: https://testeroprogramowania.github.io/selenium/doubleclick.html

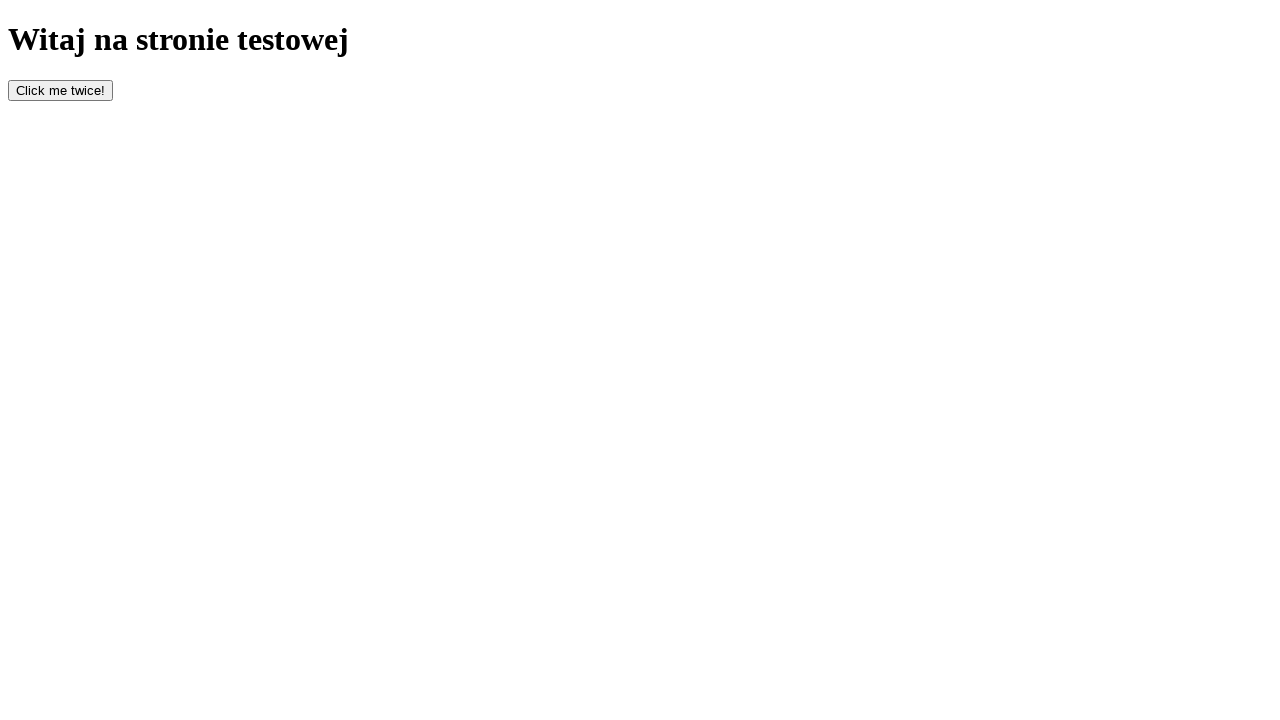

Navigated to double-click demo page
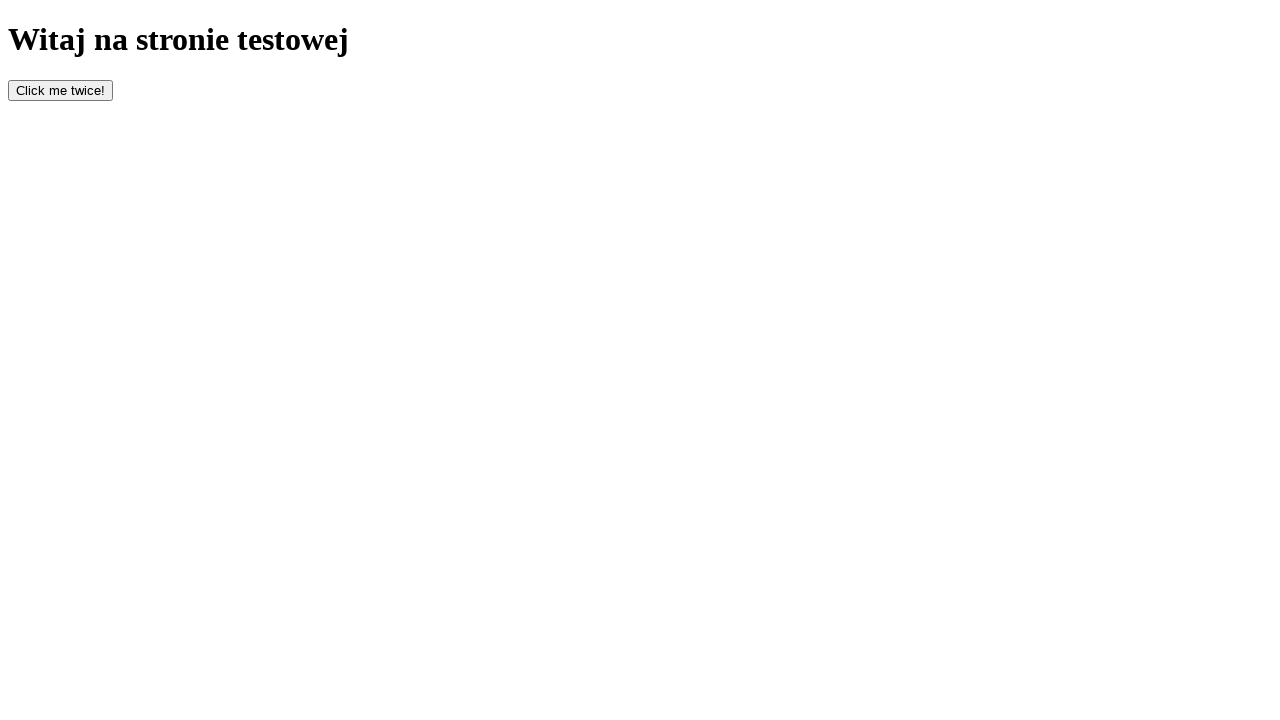

Located the button element with id 'bottom'
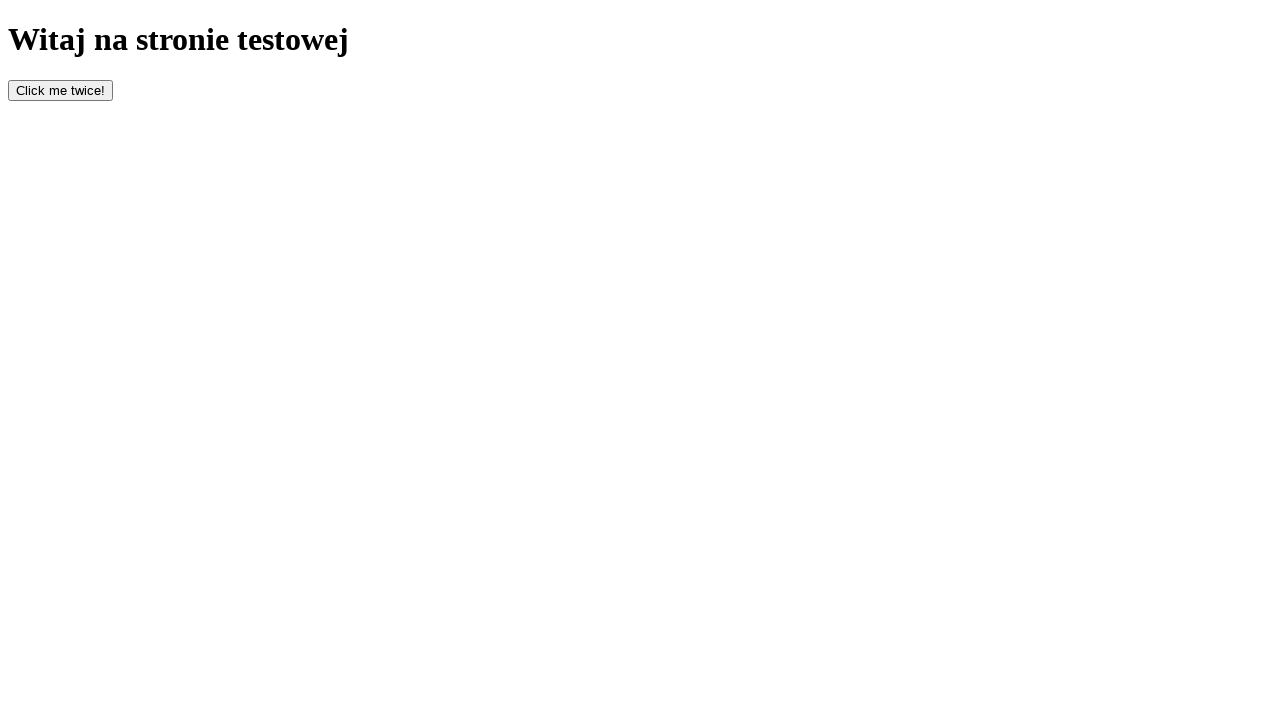

First click on the button at (60, 90) on #bottom
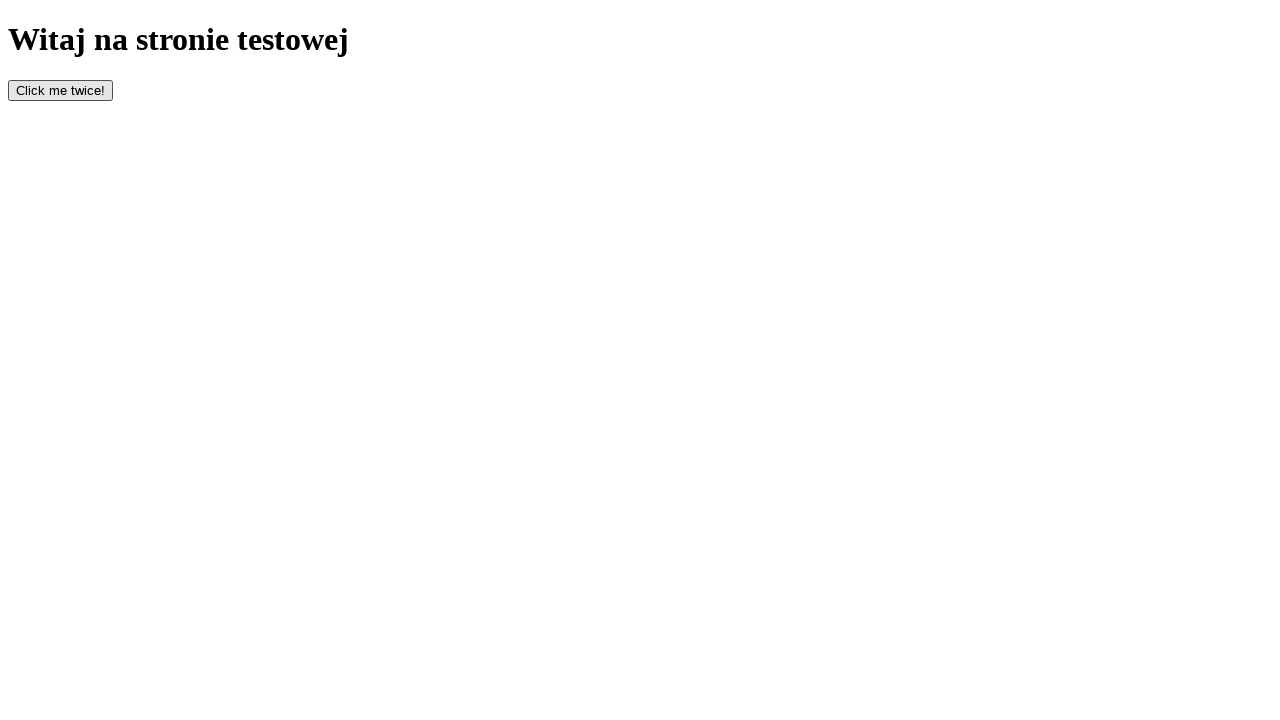

Second click on the button (double-click completed) at (60, 90) on #bottom
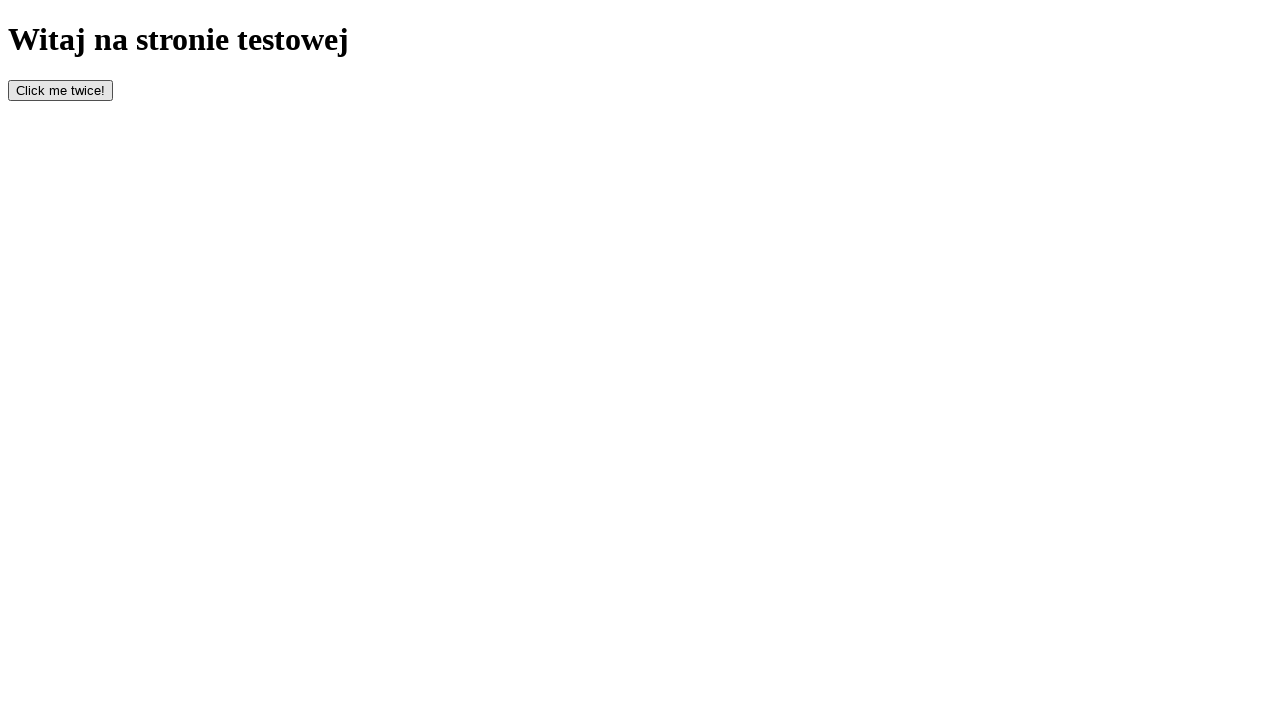

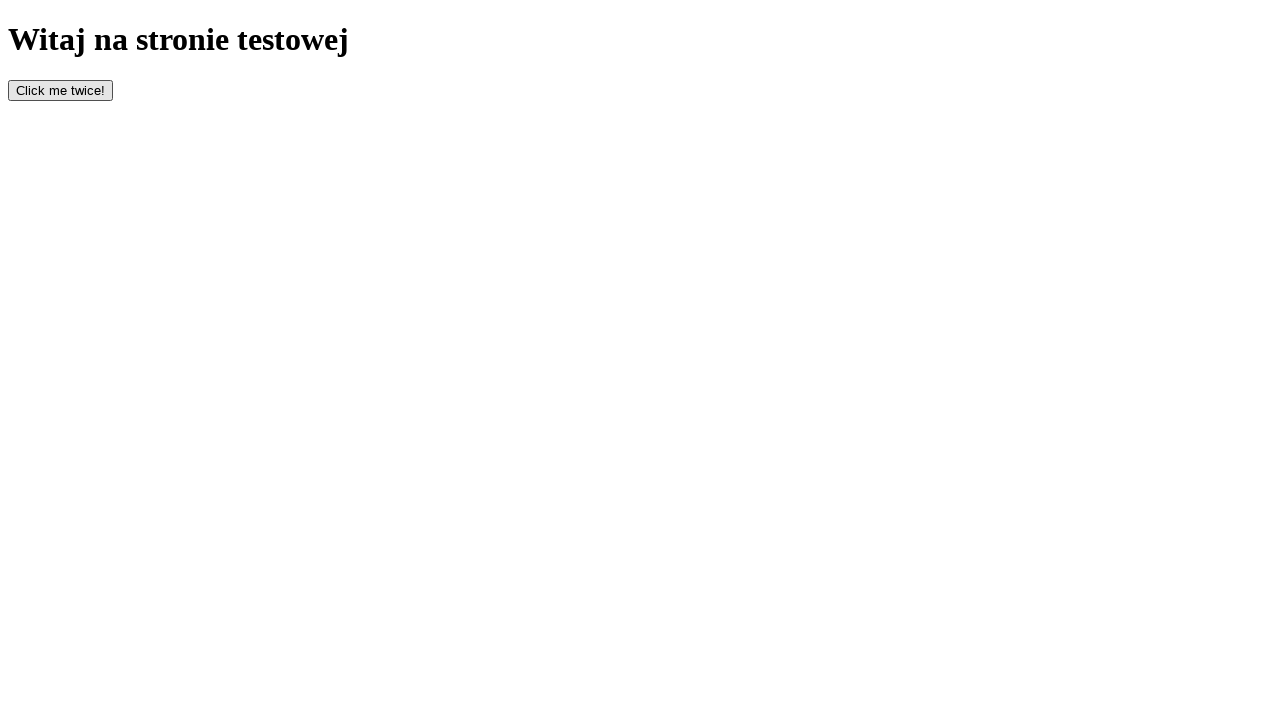